Tests a form submission with multiple fields, fills in various personal information fields, submits the form, and validates that fields have proper CSS classes applied after submission

Starting URL: https://bonigarcia.dev/selenium-webdriver-java/data-types.html

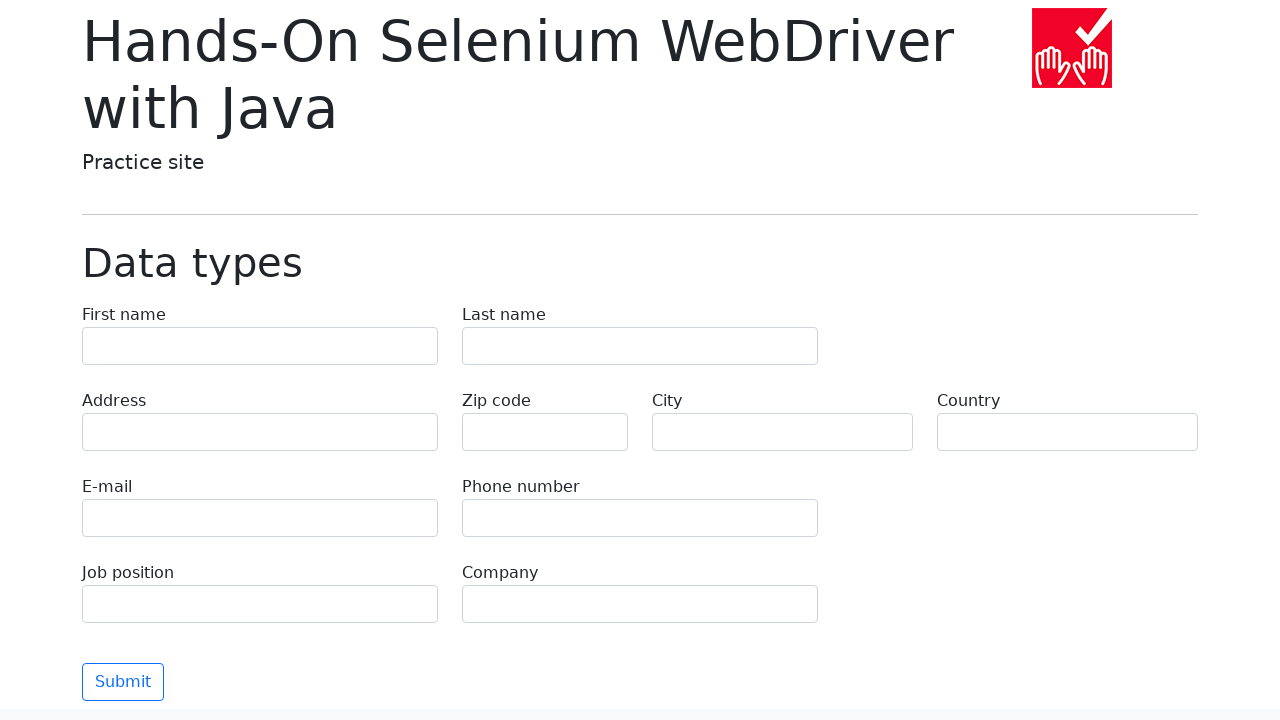

Waited for first-name input field to be visible
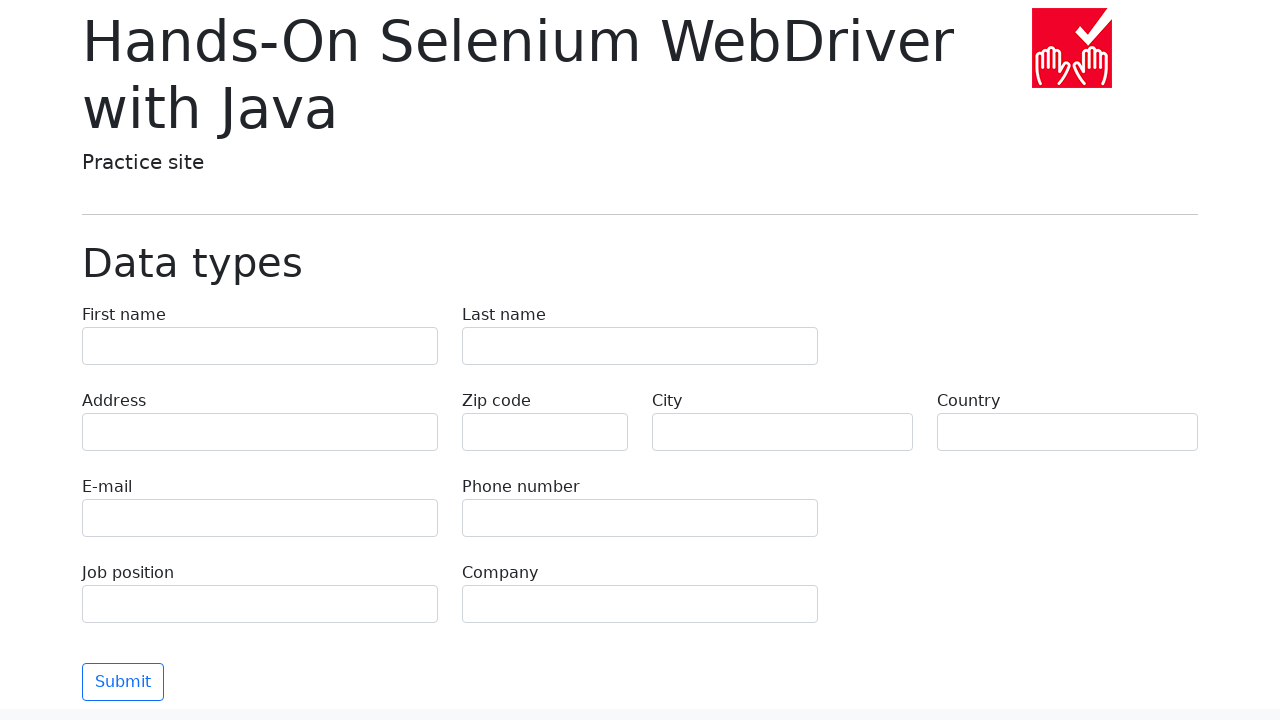

Filled first-name field with 'Иван' on input[name="first-name"]
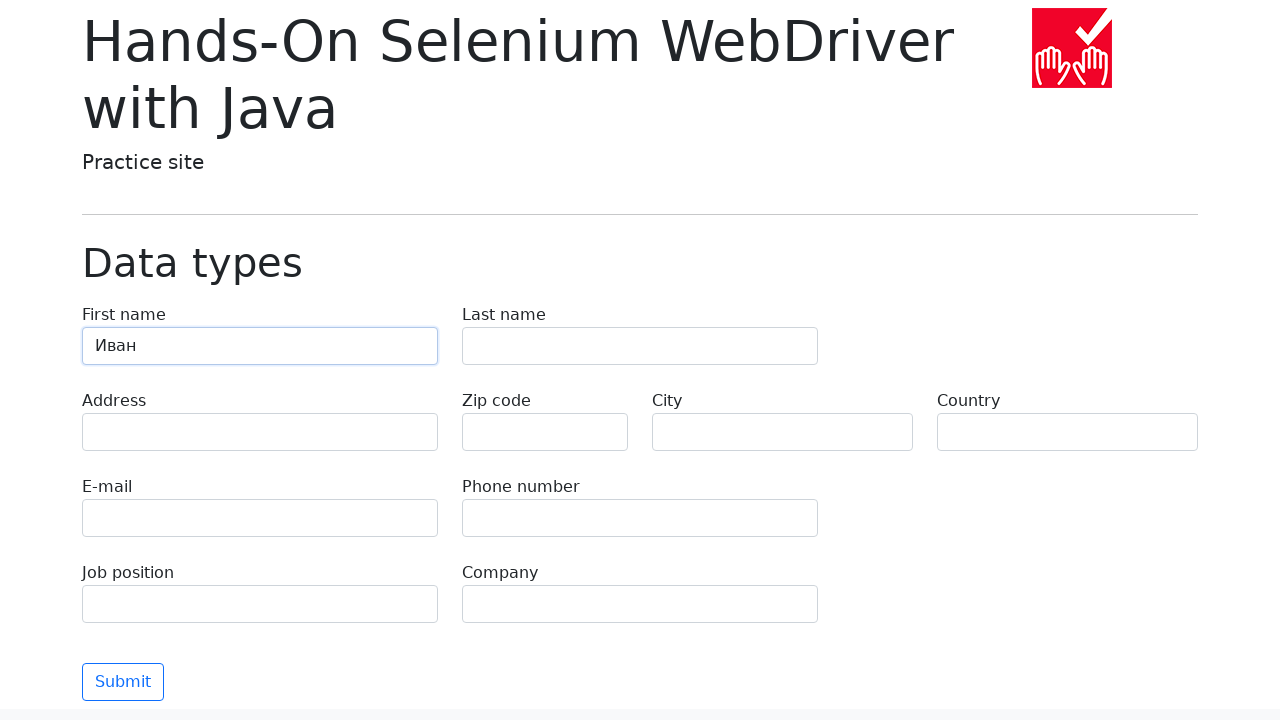

Filled last-name field with 'Петров' on input[name="last-name"]
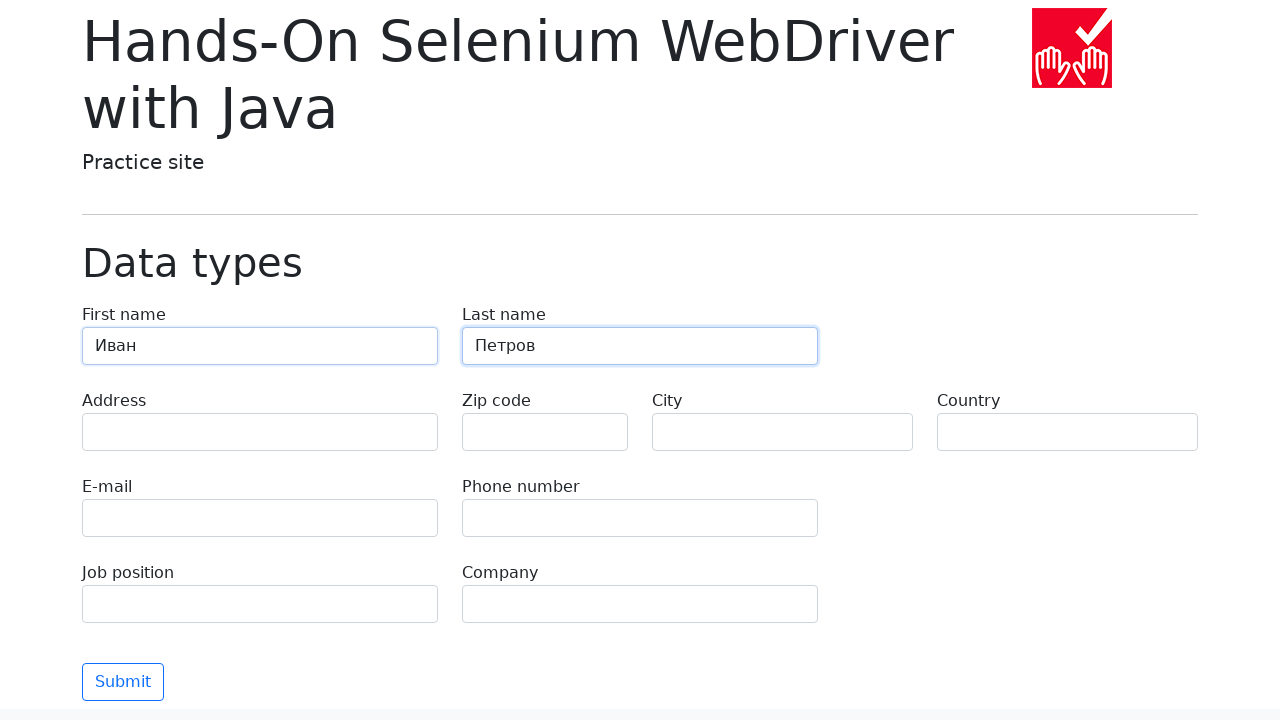

Filled address field with 'Ленина, 55-3' on input[name="address"]
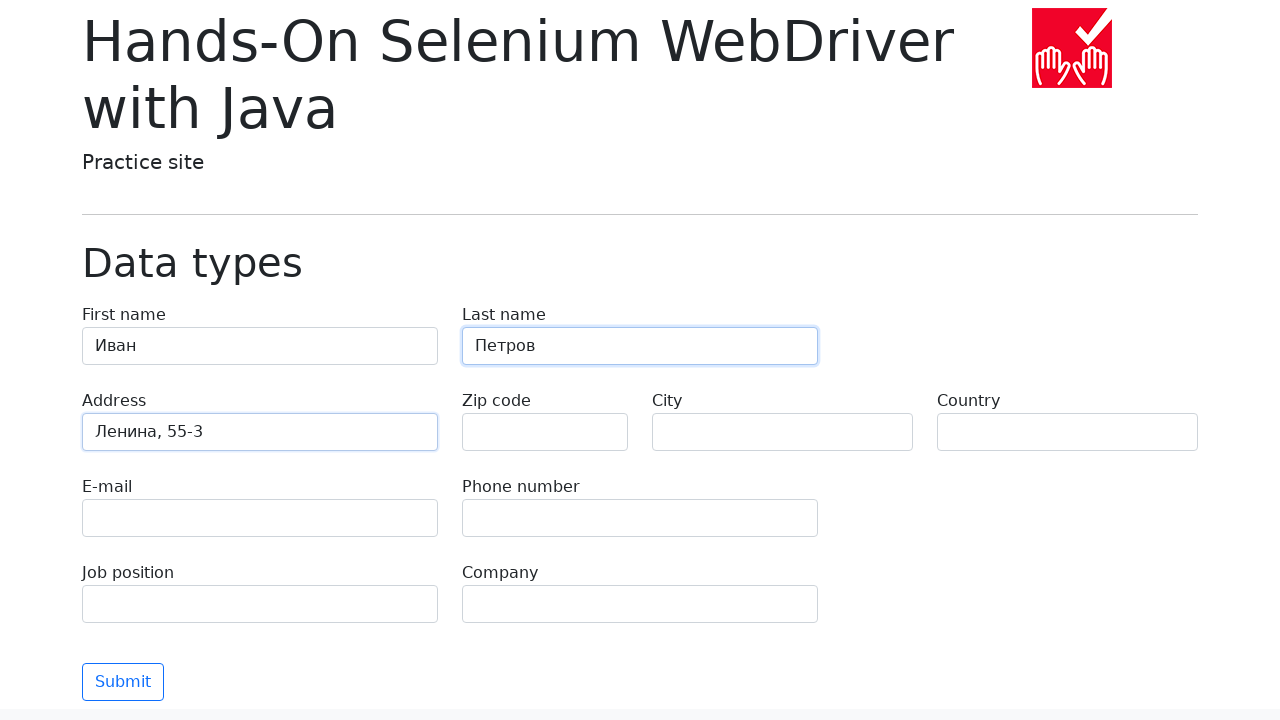

Filled e-mail field with 'test@skypro.com' on input[name="e-mail"]
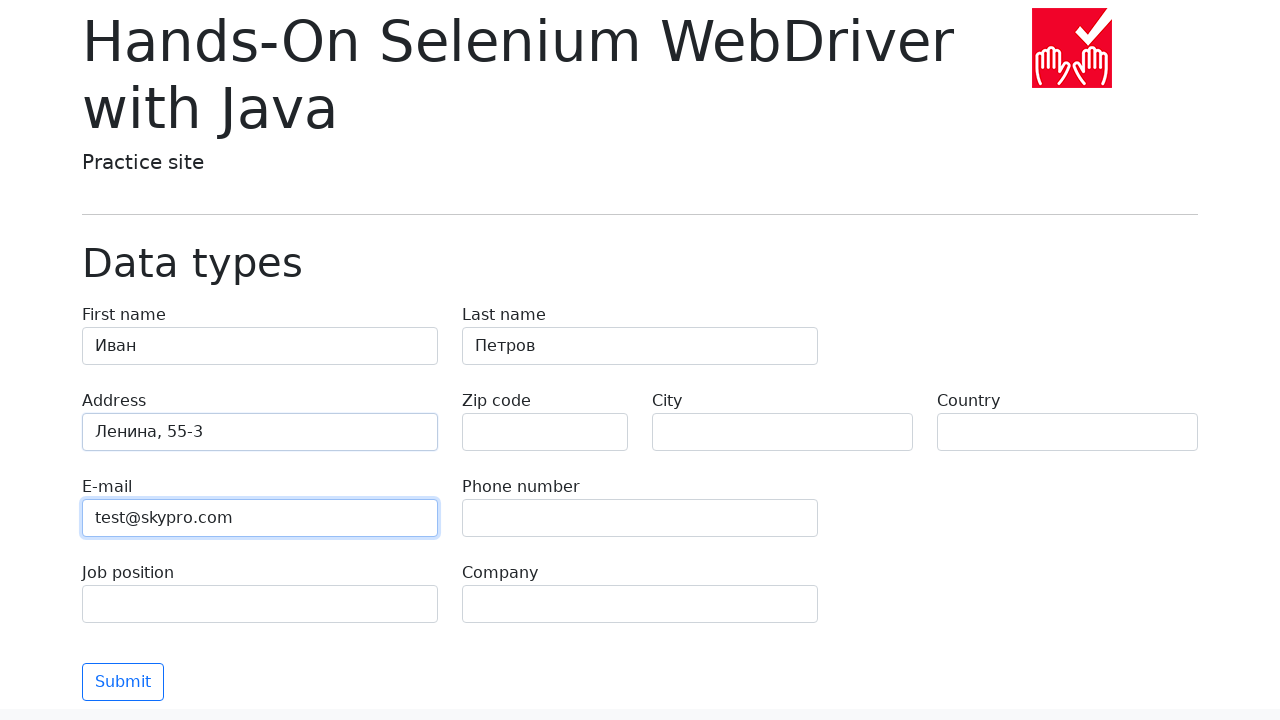

Filled phone field with '+7985899998787' on input[name="phone"]
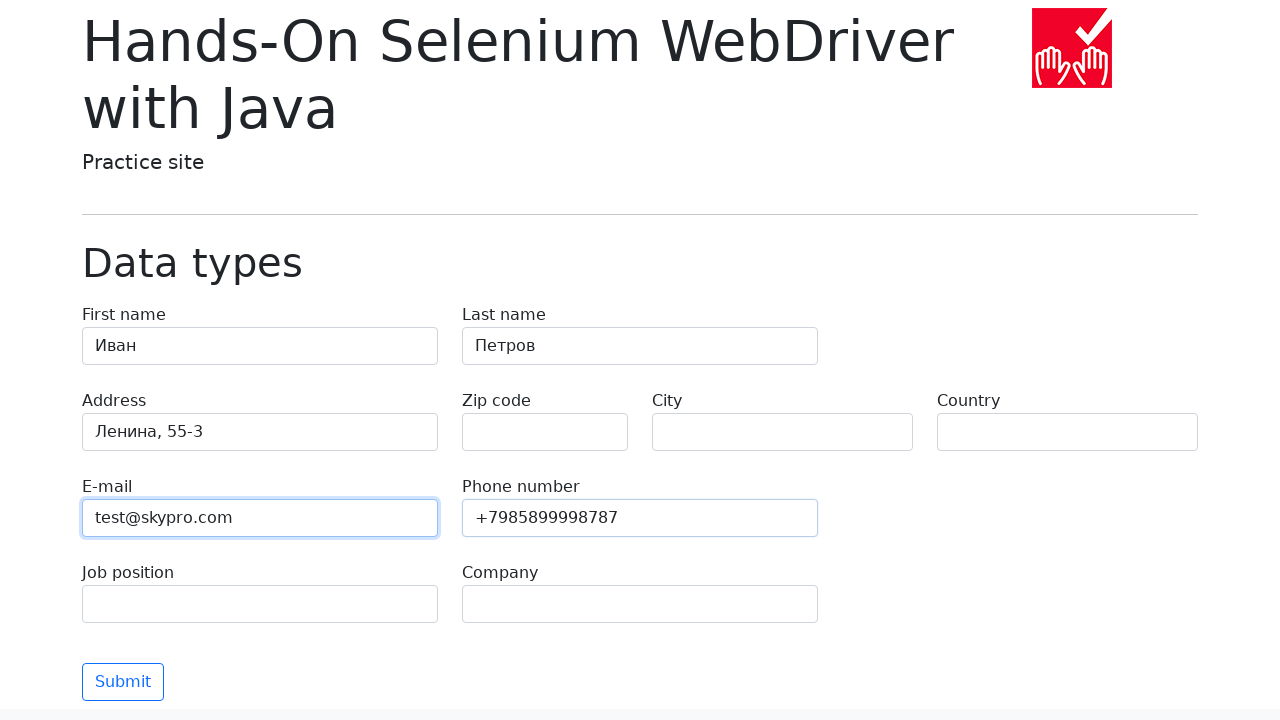

Filled city field with 'Москва' on input[name="city"]
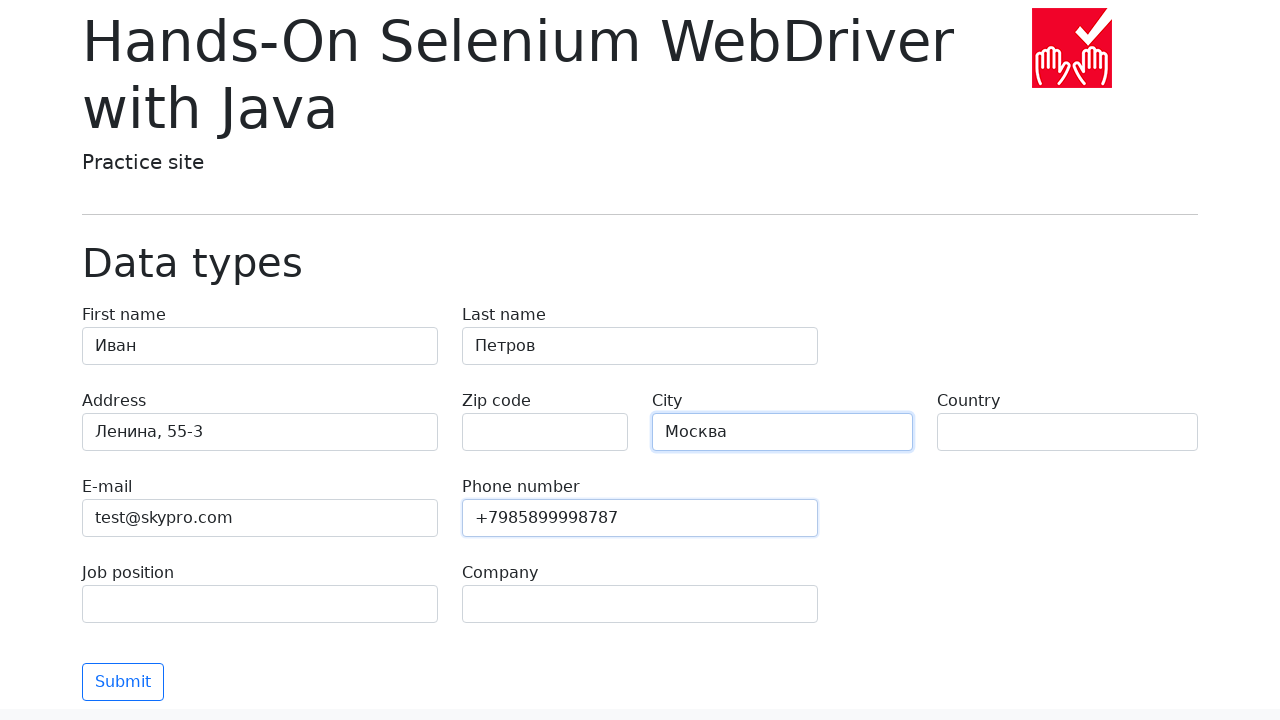

Filled country field with 'Россия' on input[name="country"]
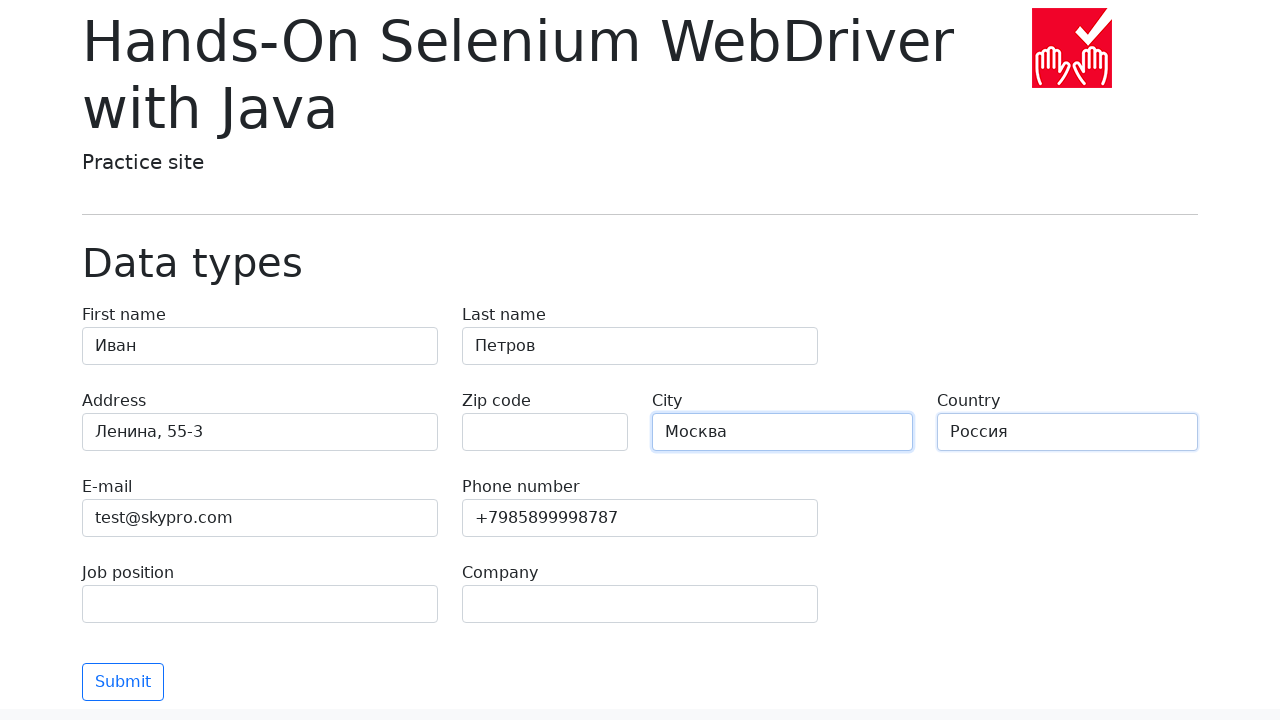

Filled job-position field with 'QA' on input[name="job-position"]
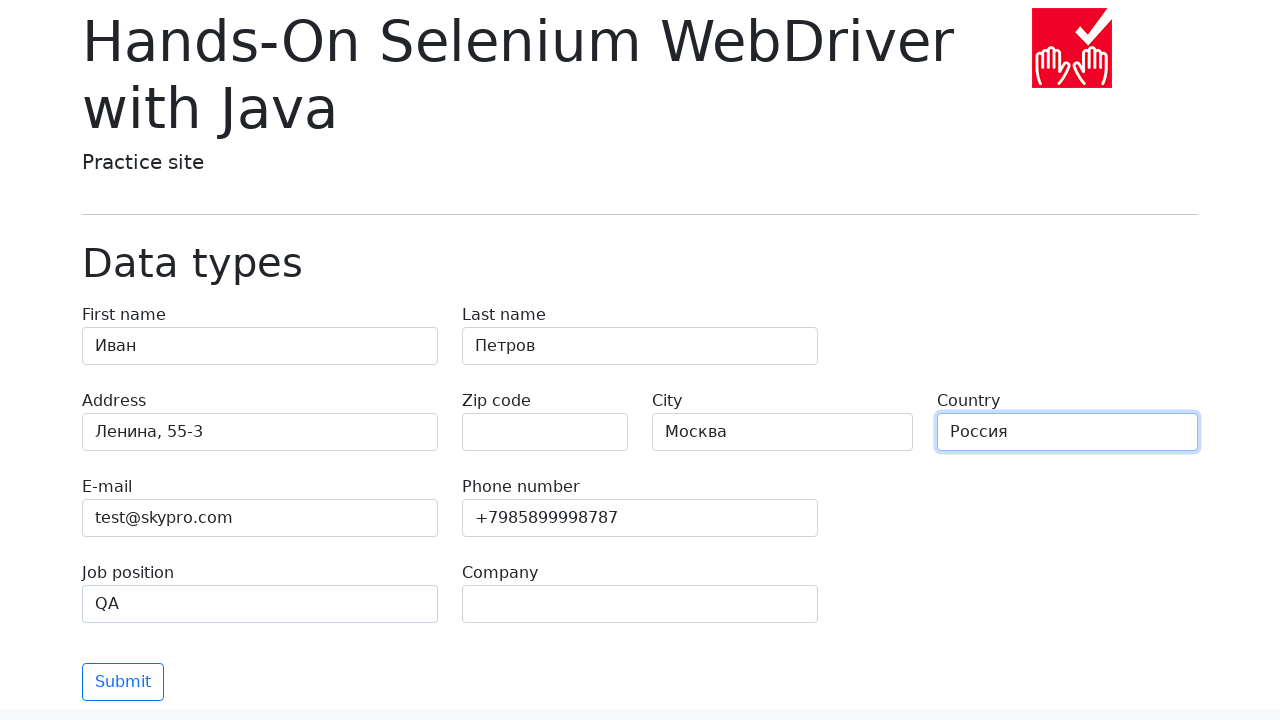

Filled company field with 'SkyPro' on input[name="company"]
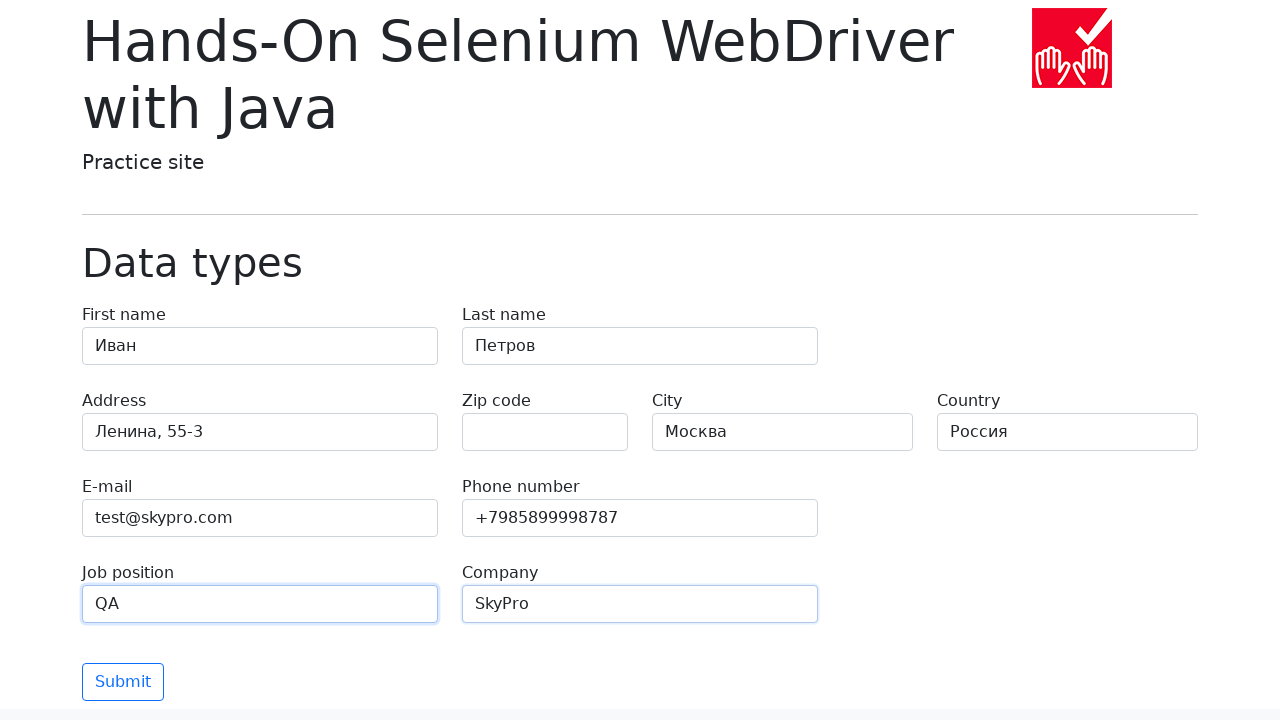

Clicked submit button to submit the form at (123, 682) on button[type='submit']
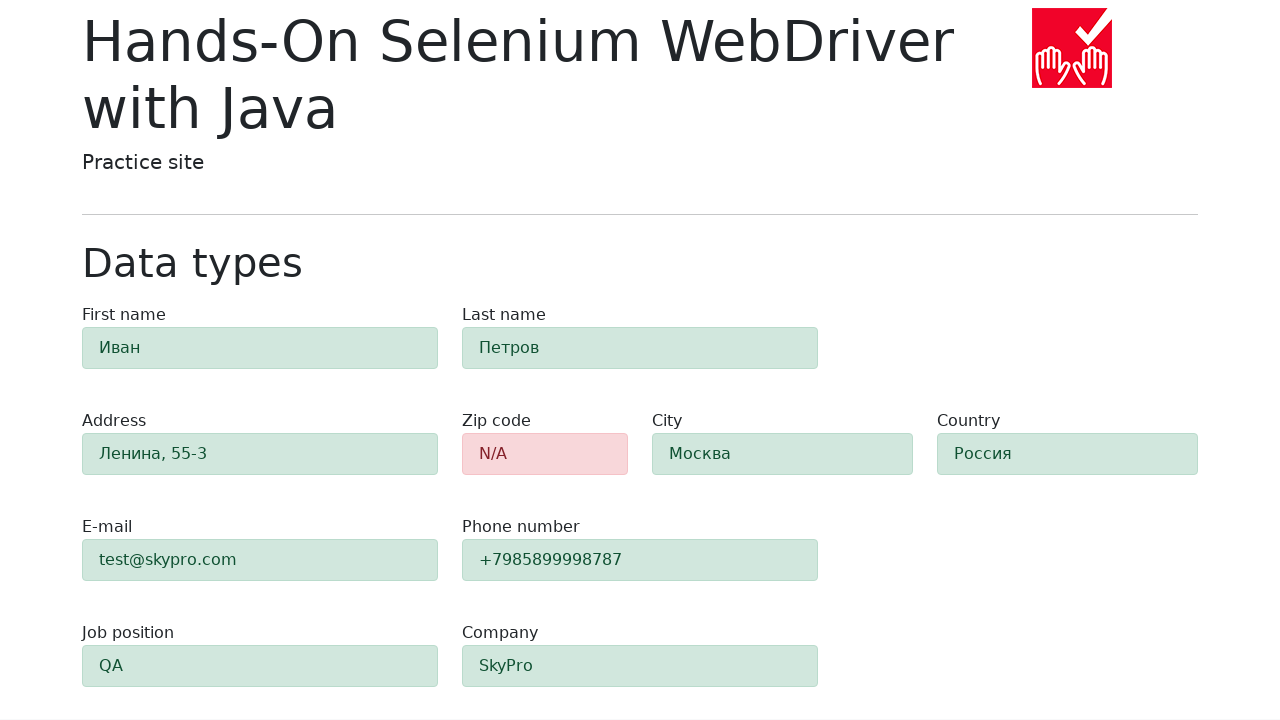

Waited for first-name field to show alert-success class
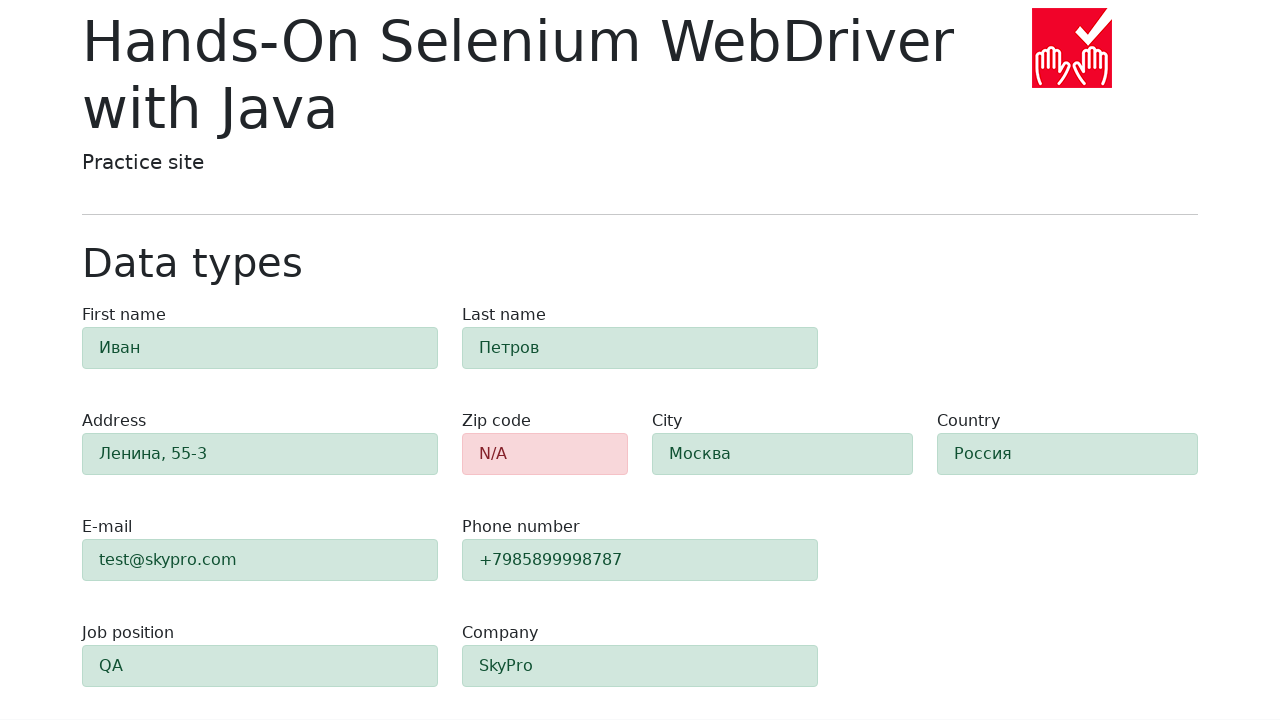

Verified first-name field has alert-success class
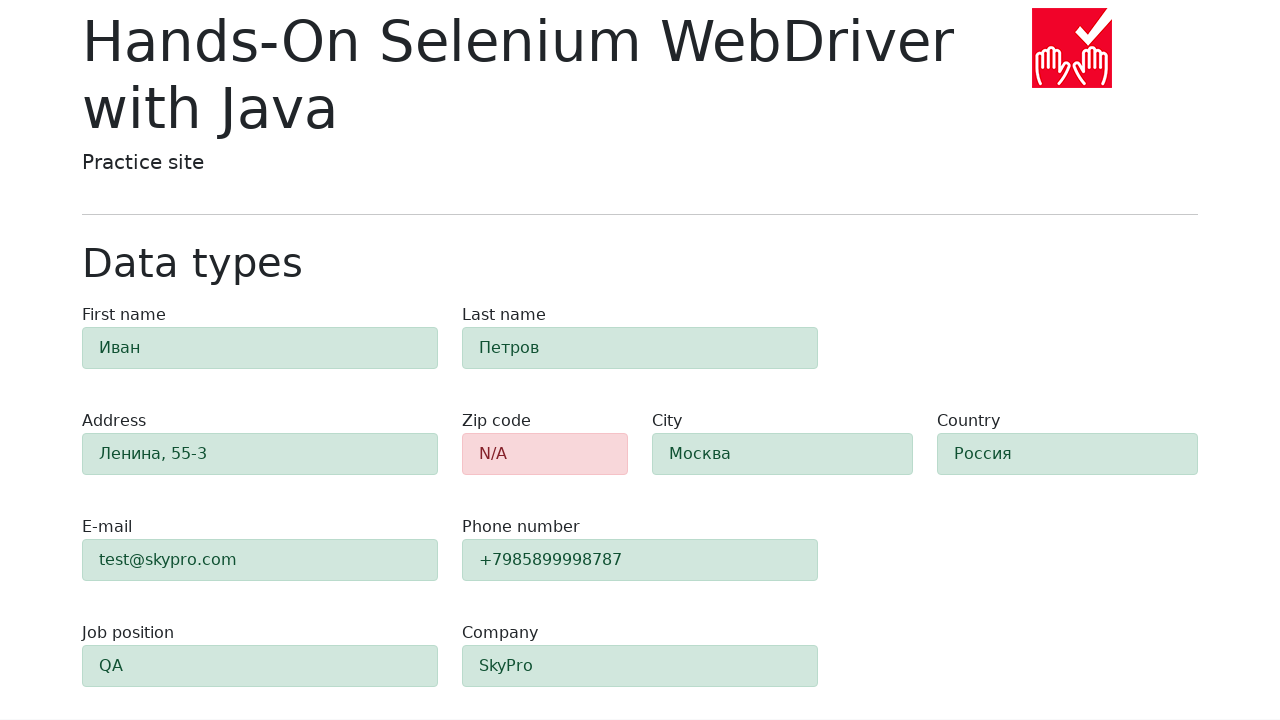

Verified last-name field has alert-success class
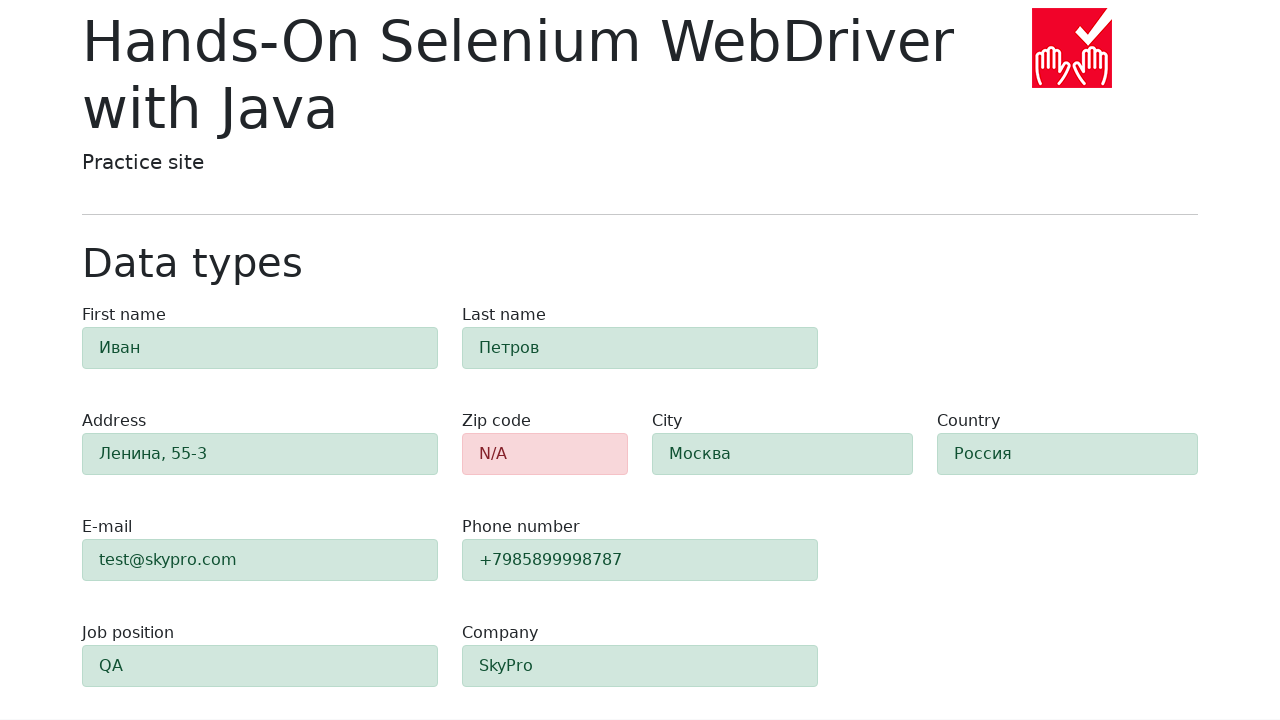

Verified address field has alert-success class
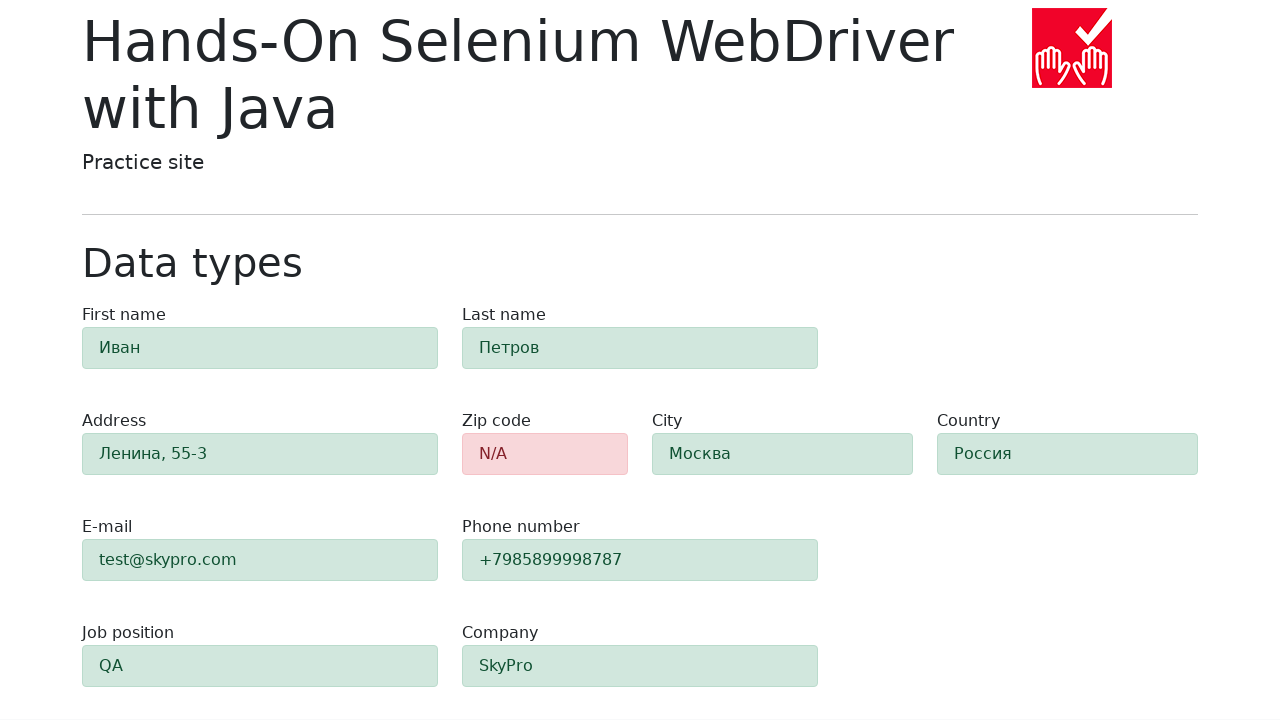

Verified e-mail field has alert-success class
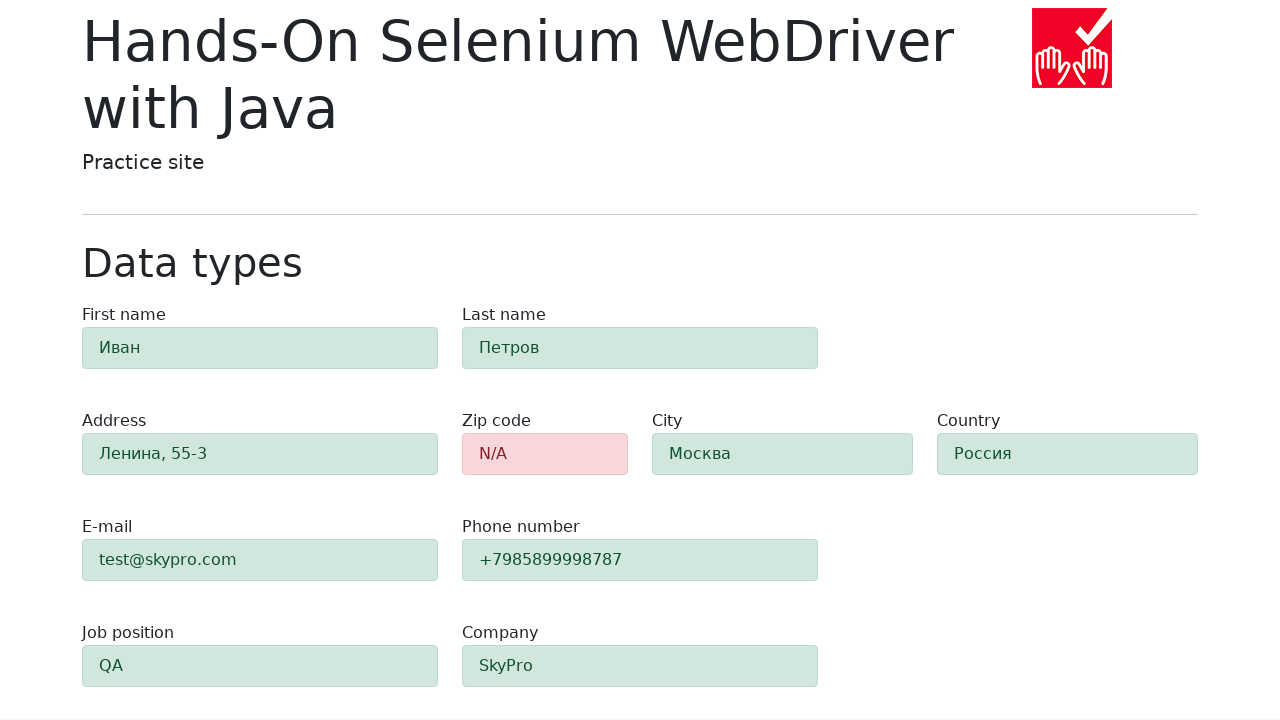

Verified phone field has alert-success class
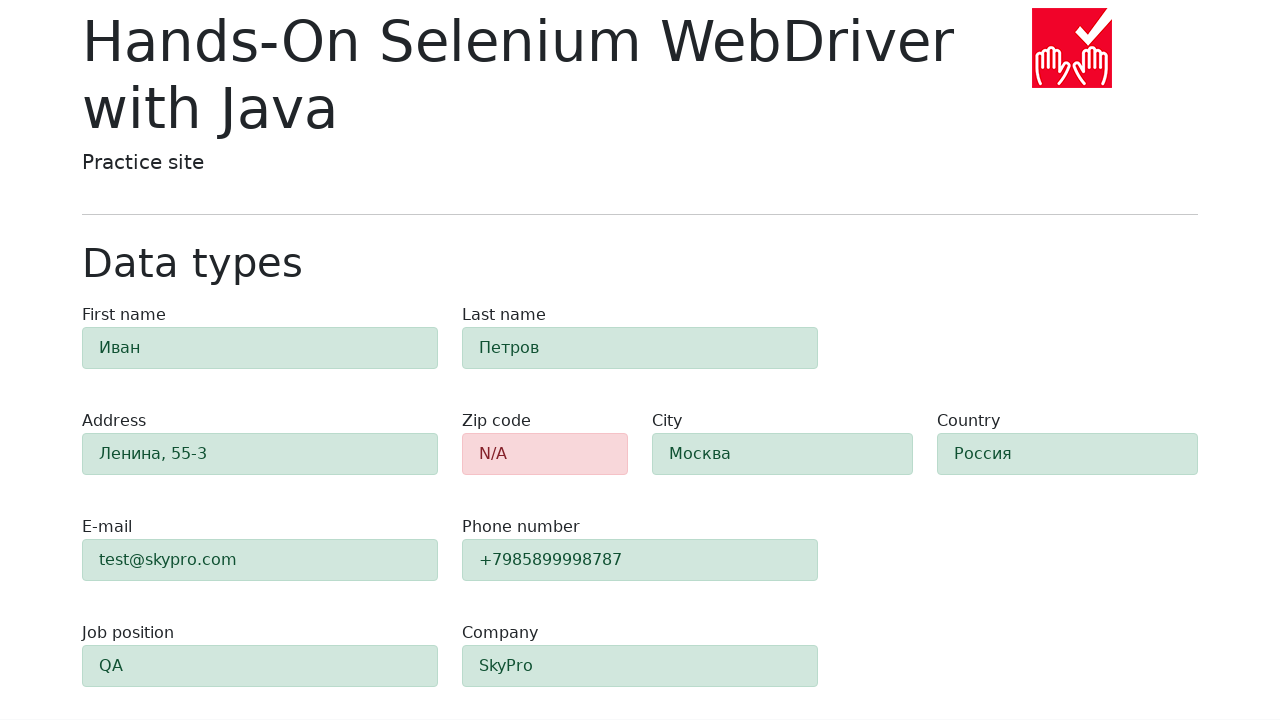

Verified city field has alert-success class
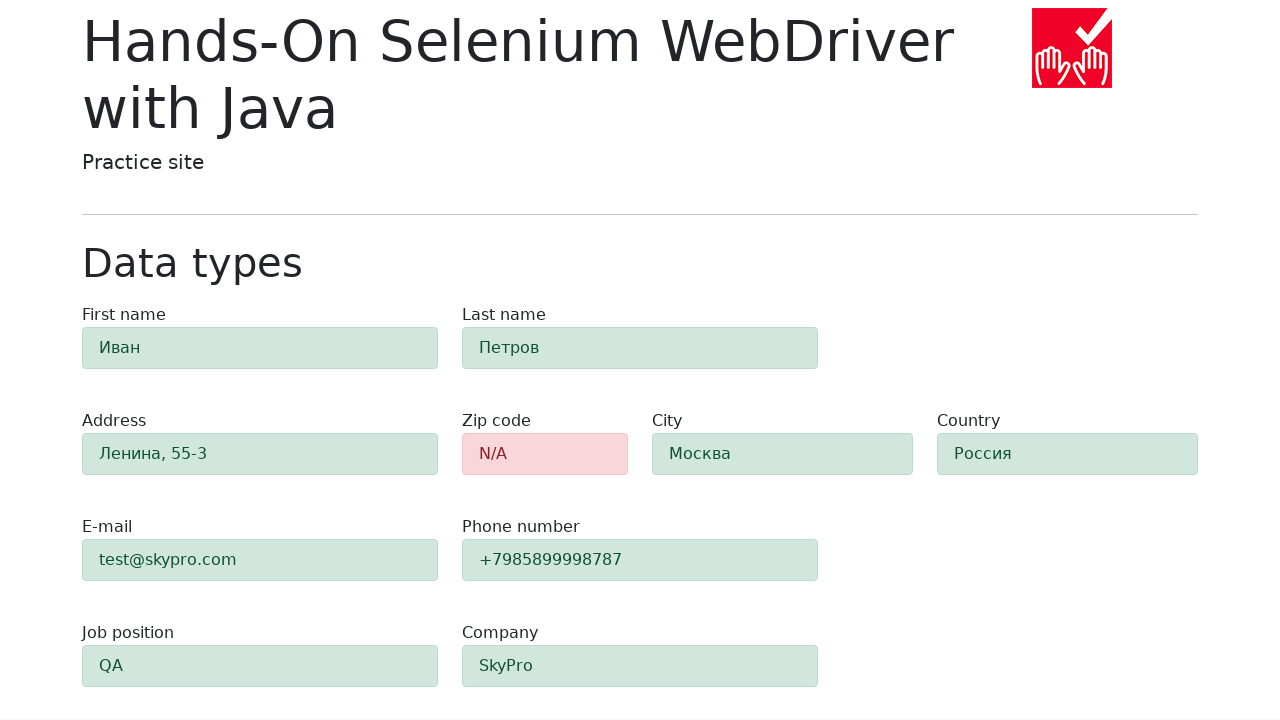

Verified country field has alert-success class
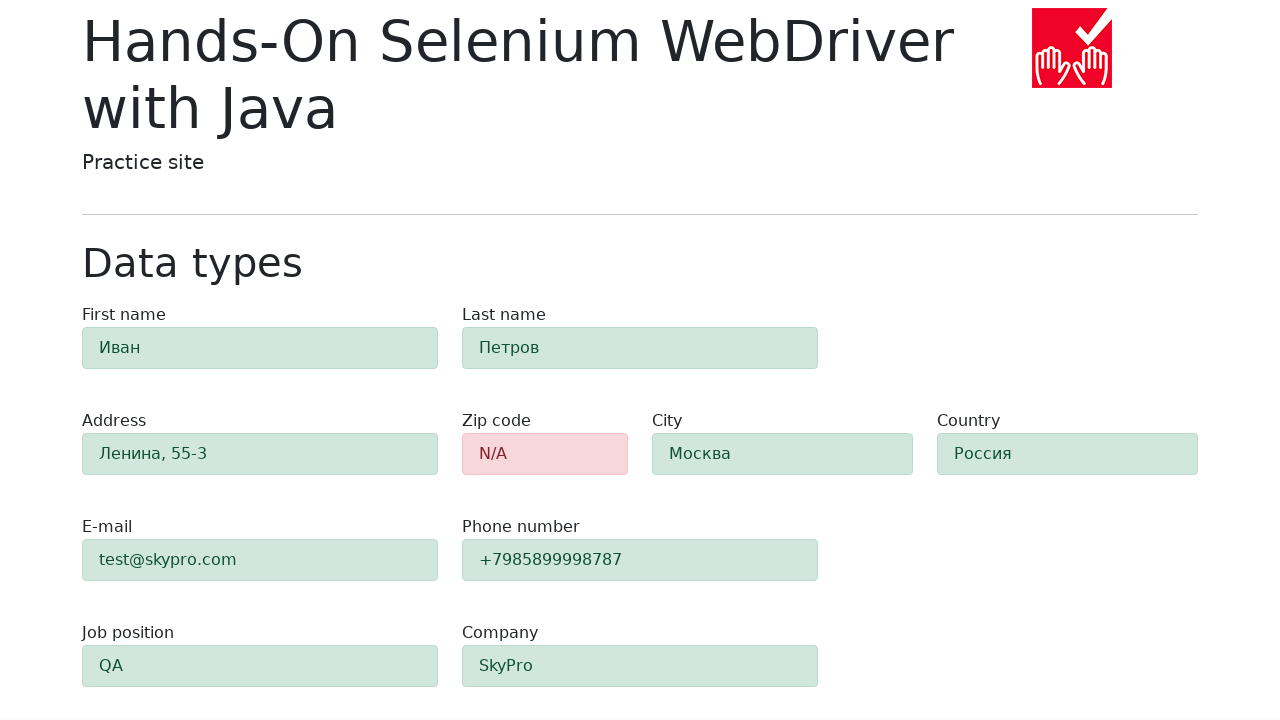

Verified job-position field has alert-success class
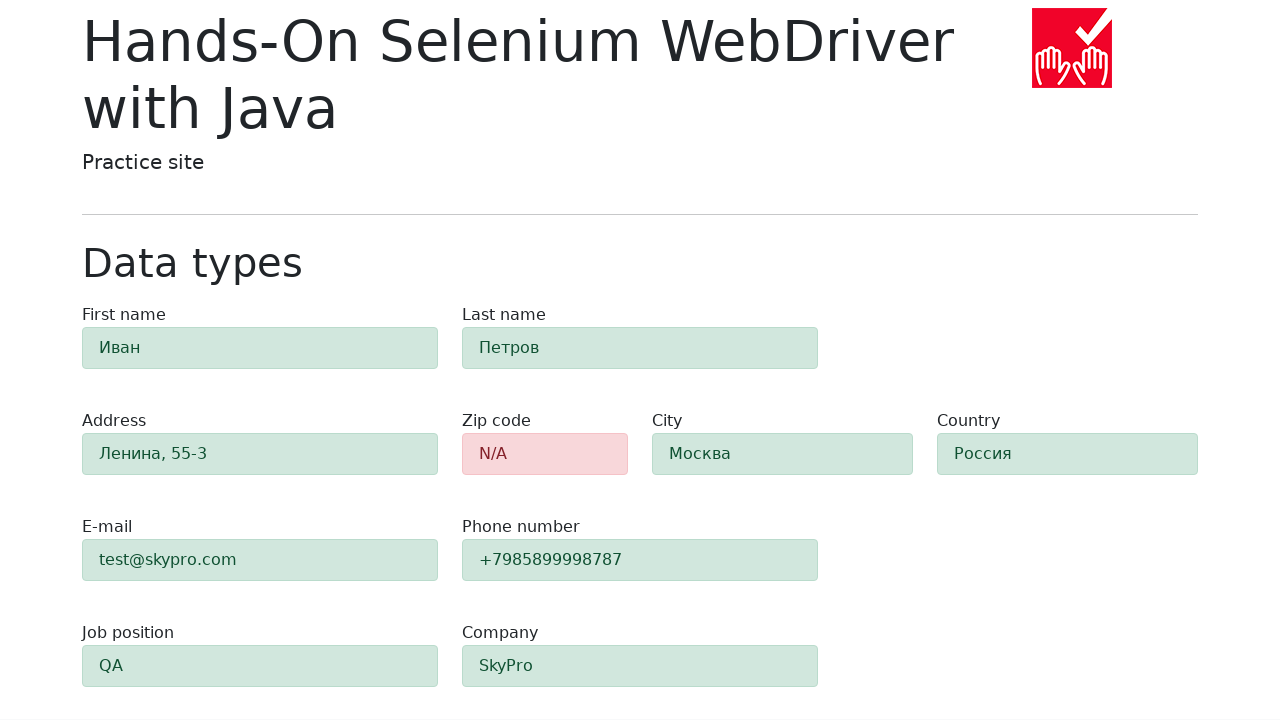

Verified company field has alert-success class
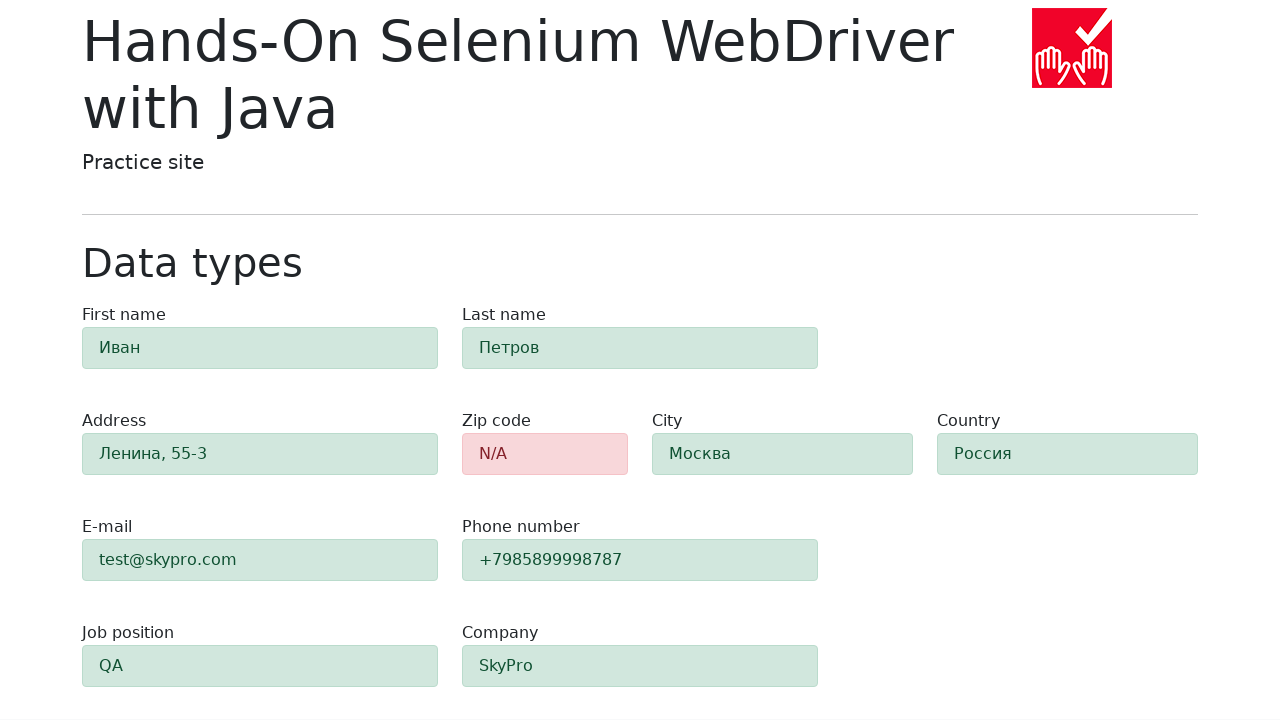

Verified zip-code field has alert-danger class for empty submission
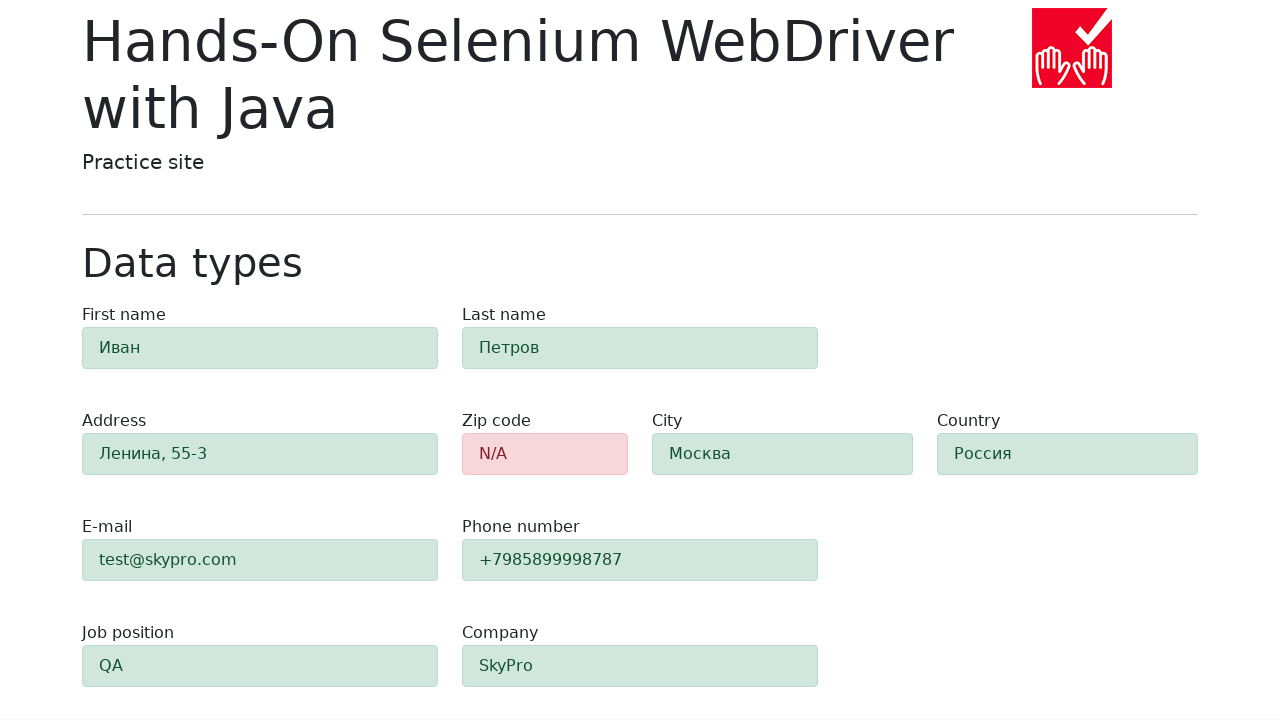

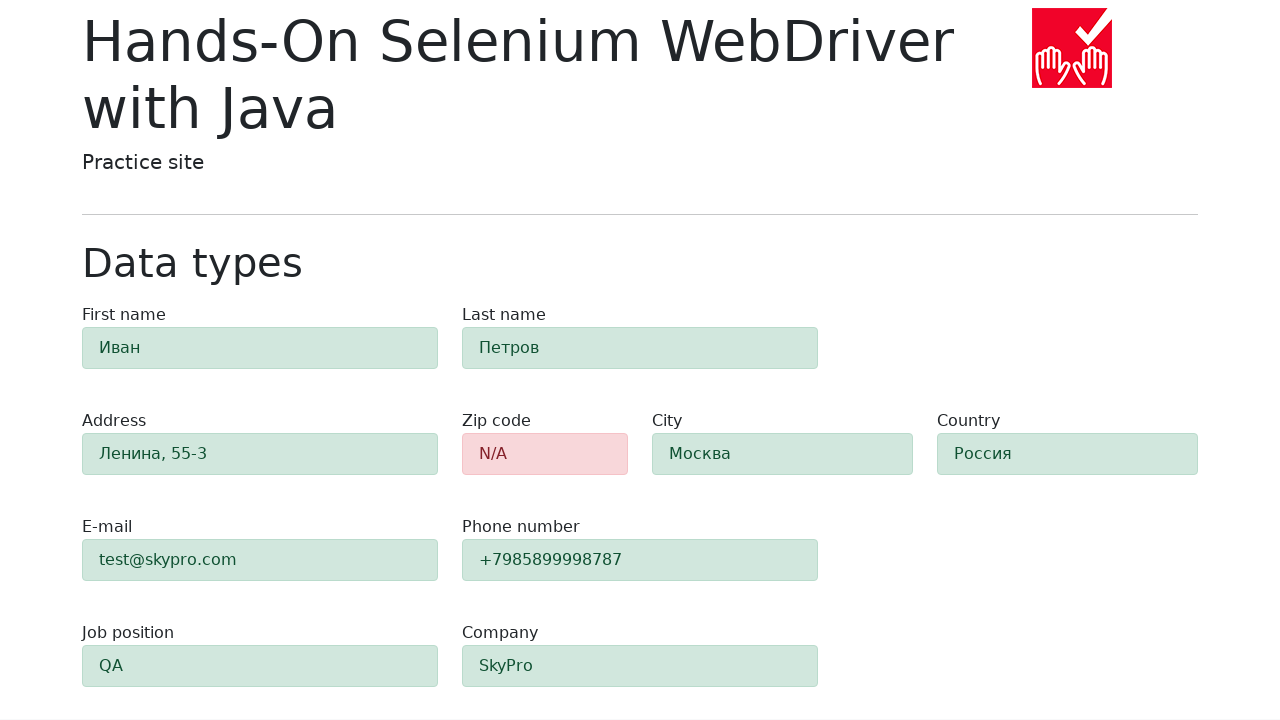